Tests click-and-hold functionality by navigating to a demo page and performing a drag operation from element A to element D using mouse actions.

Starting URL: https://selenium08.blogspot.com/2020

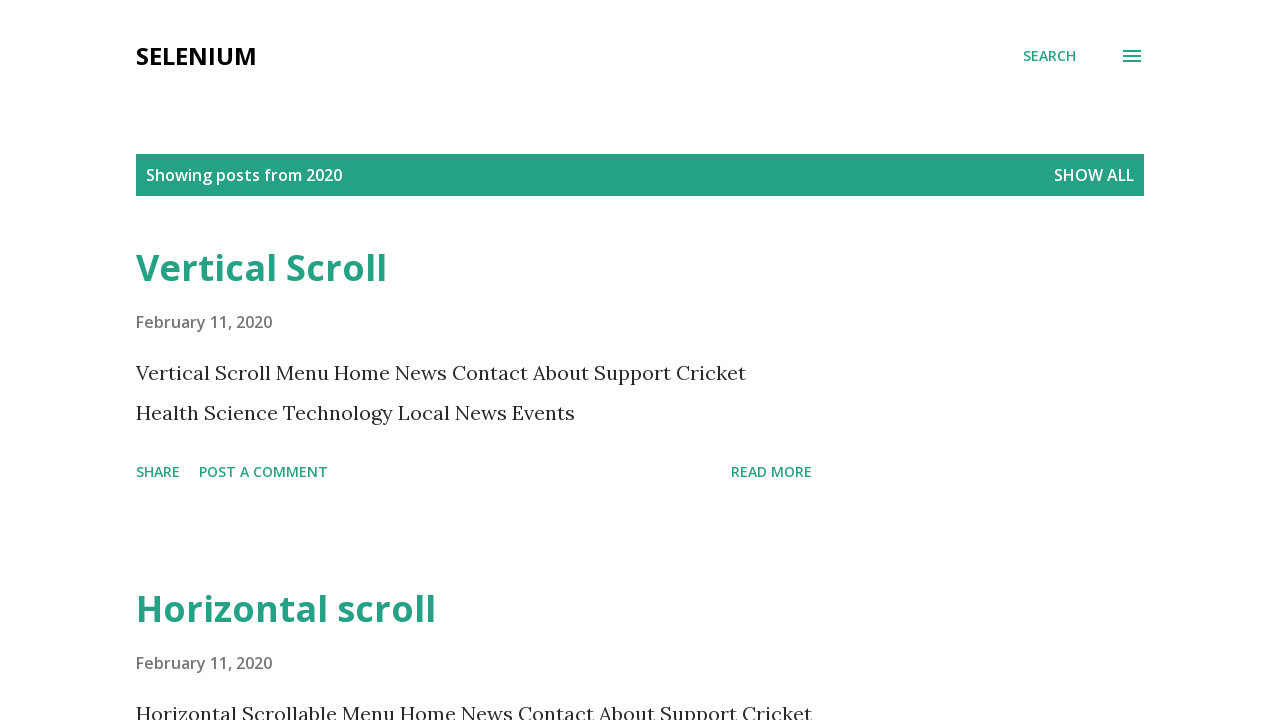

Clicked 'Click and Hold in Selenium' link to navigate to demo page at (376, 360) on xpath=//a[text()='Click and Hold in Selenium']
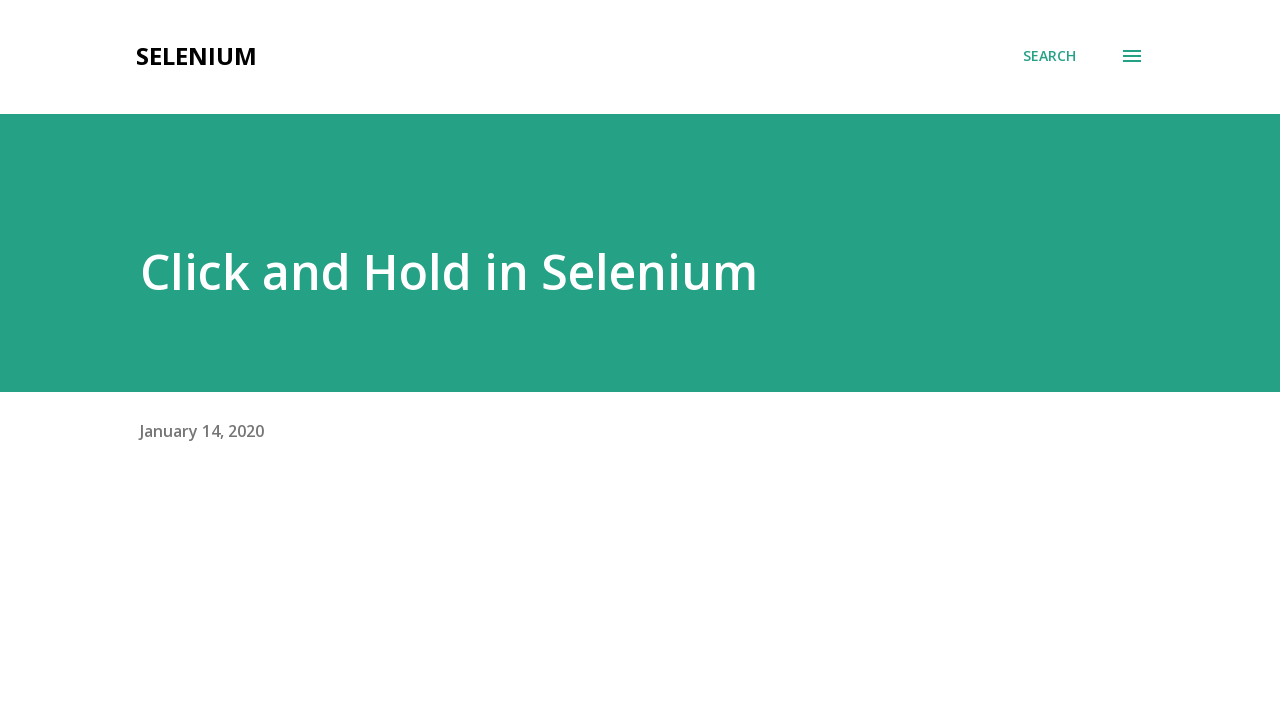

Waited for drag elements to be visible
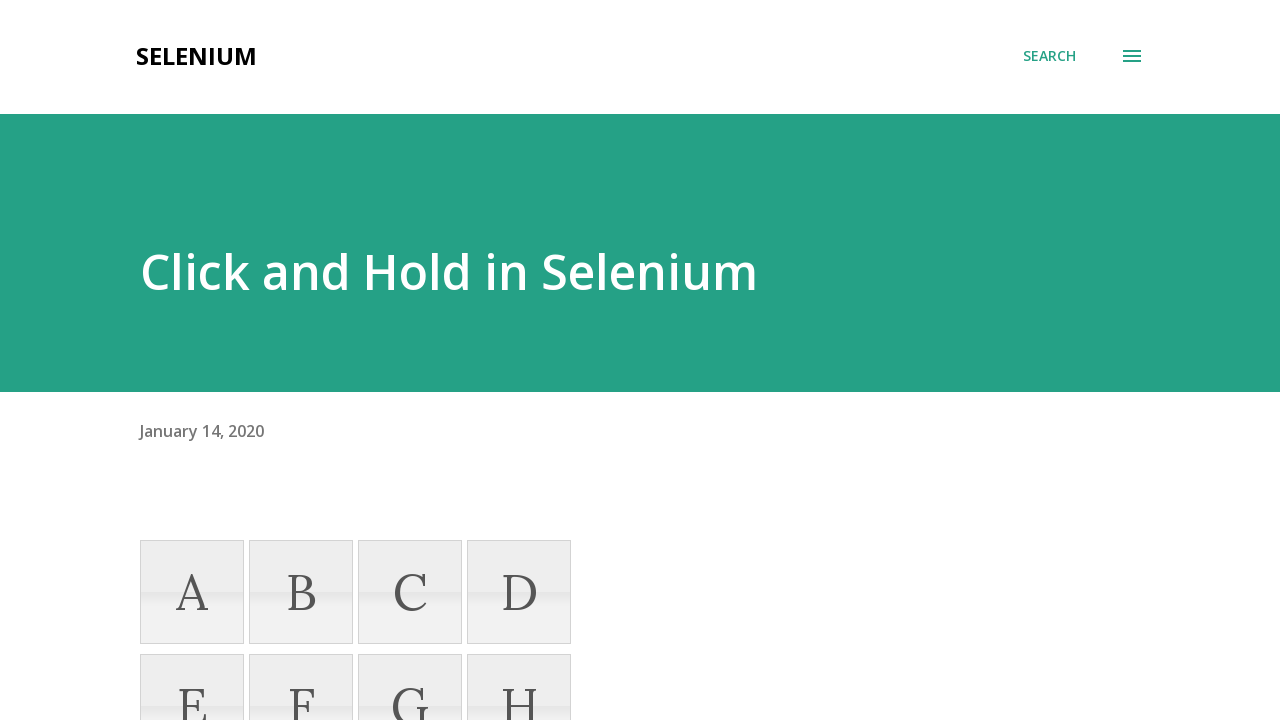

Located source element A for drag operation
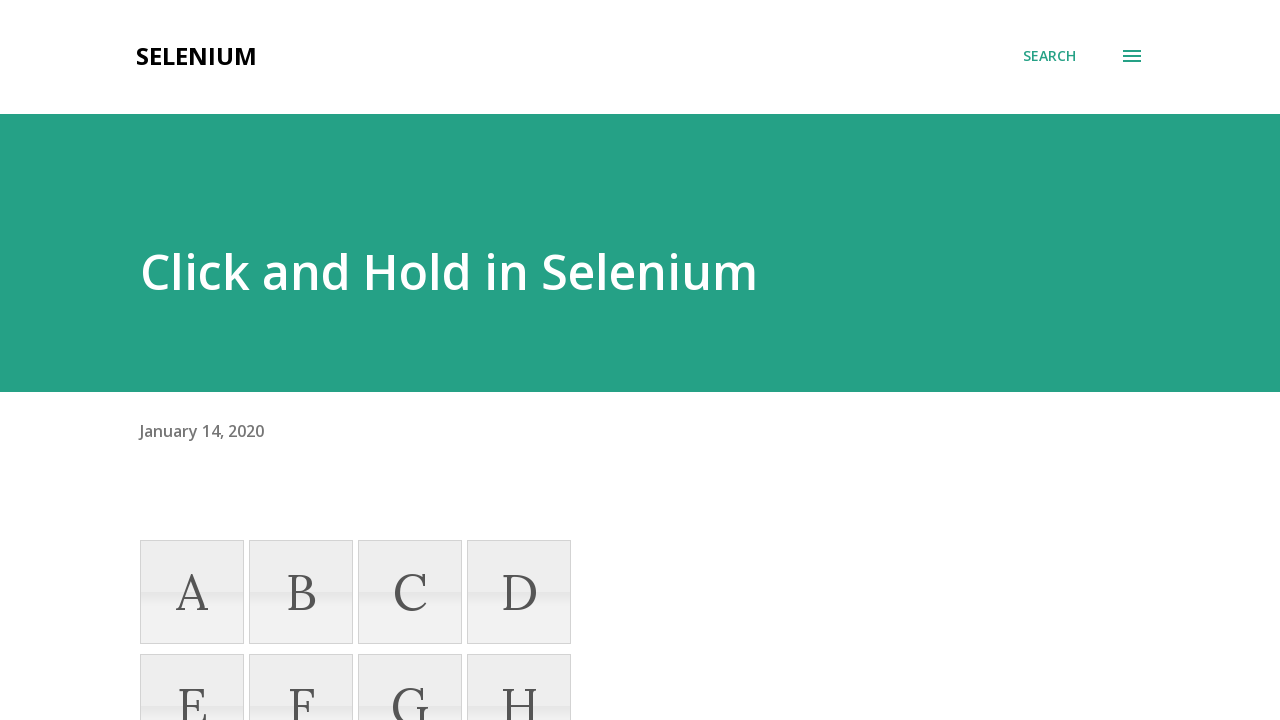

Located target element D for drag operation
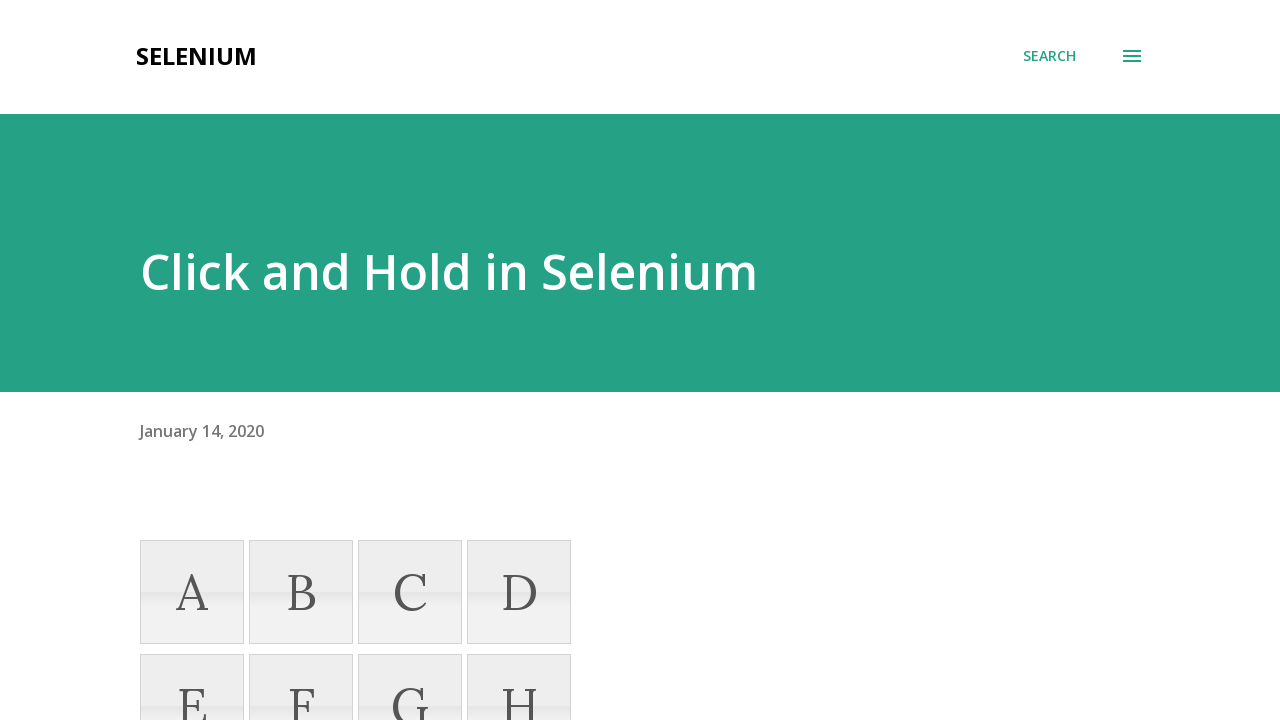

Performed drag and drop from element A to element D at (519, 592)
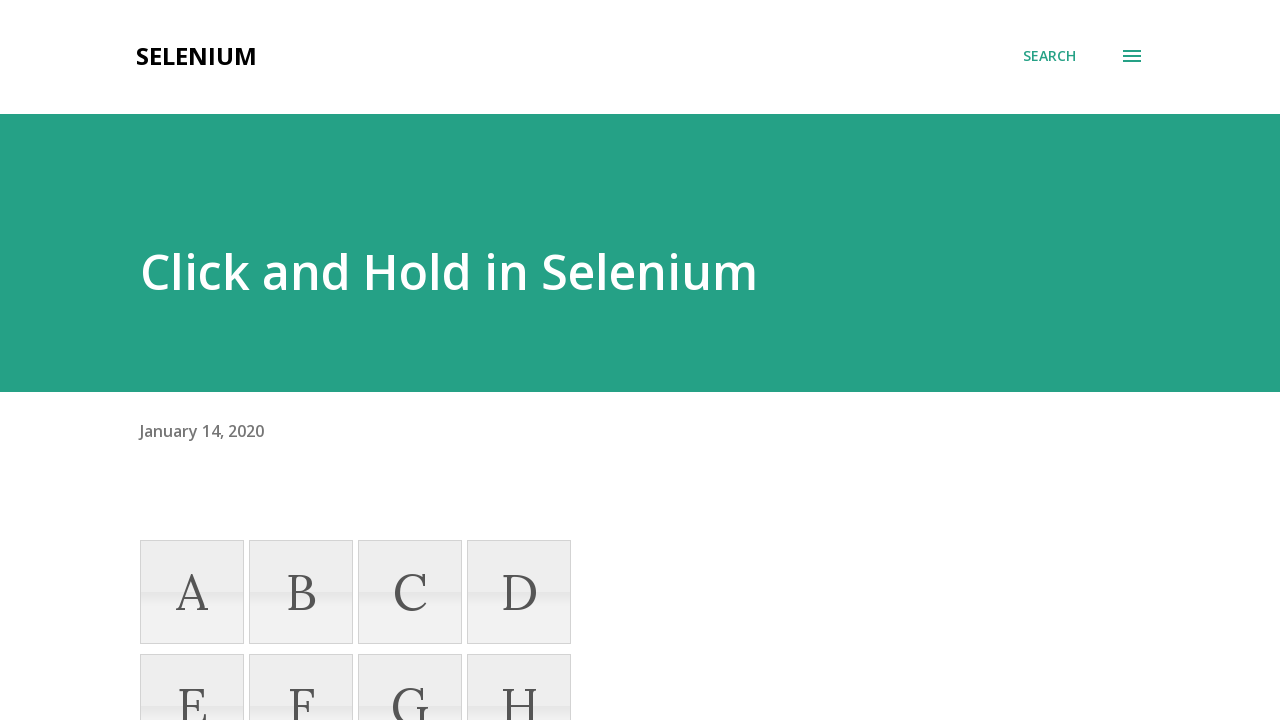

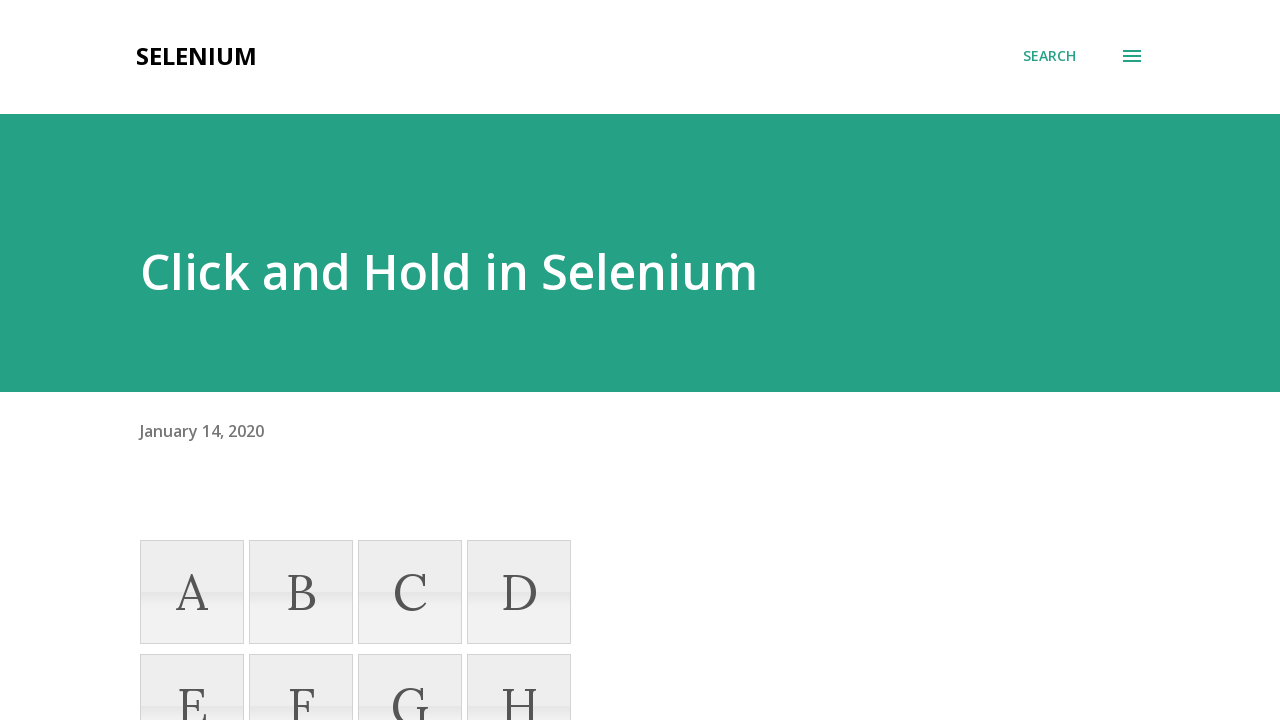